Tests AJAX content loading by clicking a button and waiting for dynamic content to appear on the page

Starting URL: https://v1.training-support.net/selenium/ajax

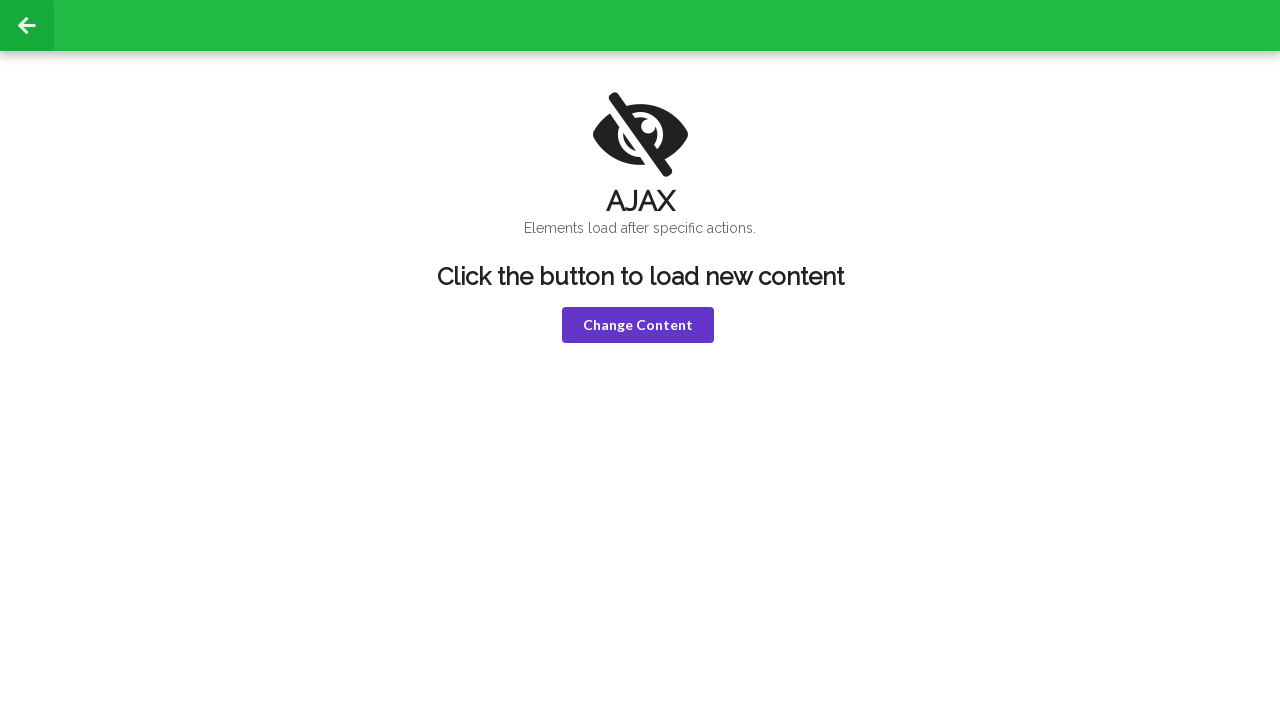

Clicked 'Change Content' button to trigger AJAX content loading at (638, 325) on xpath=//button[text()='Change Content']
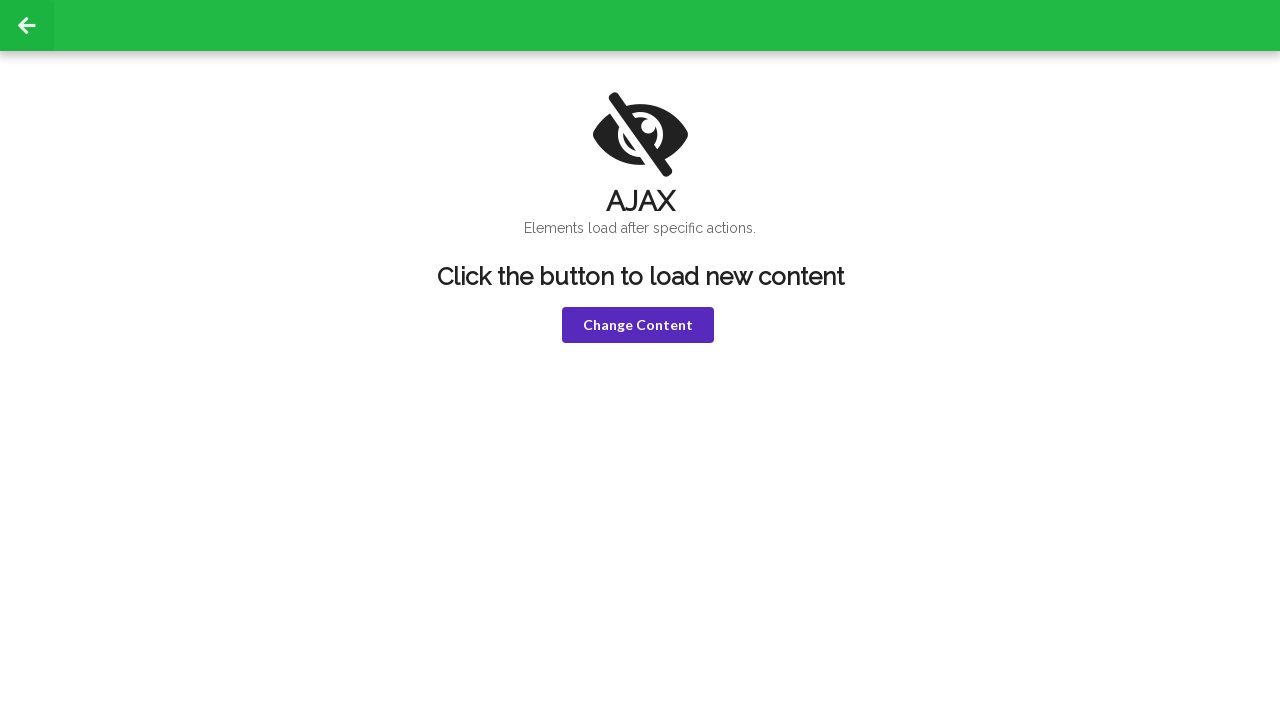

H1 element became visible after AJAX content loaded
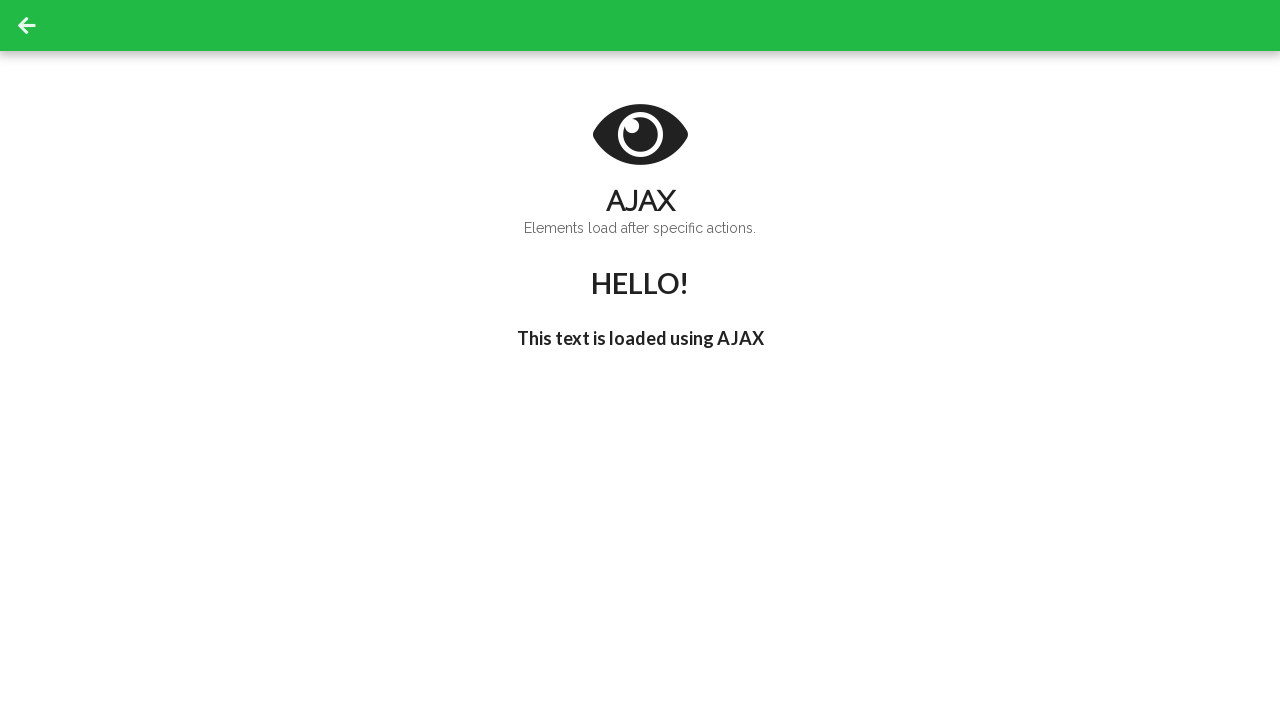

H3 element became visible after AJAX content loaded
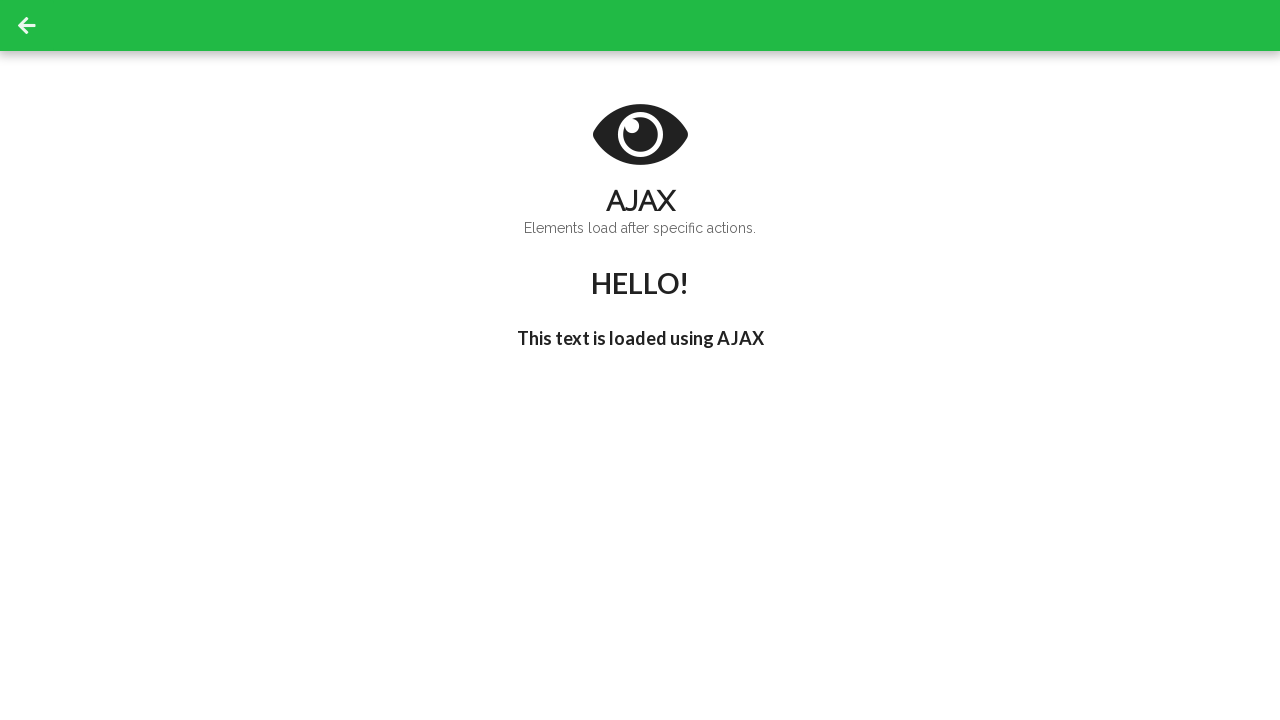

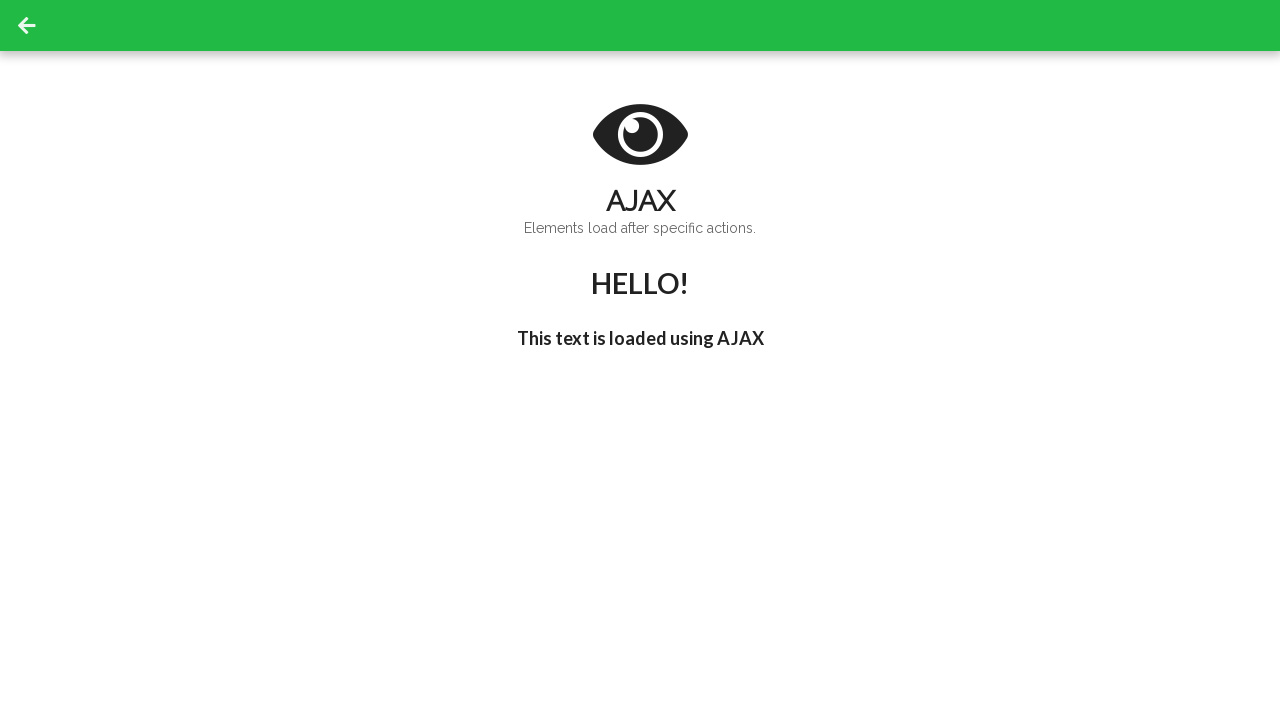